Tests that the home page title is "Sweet Shop" by navigating to the website and verifying the page title.

Starting URL: https://sweetshop.netlify.app/

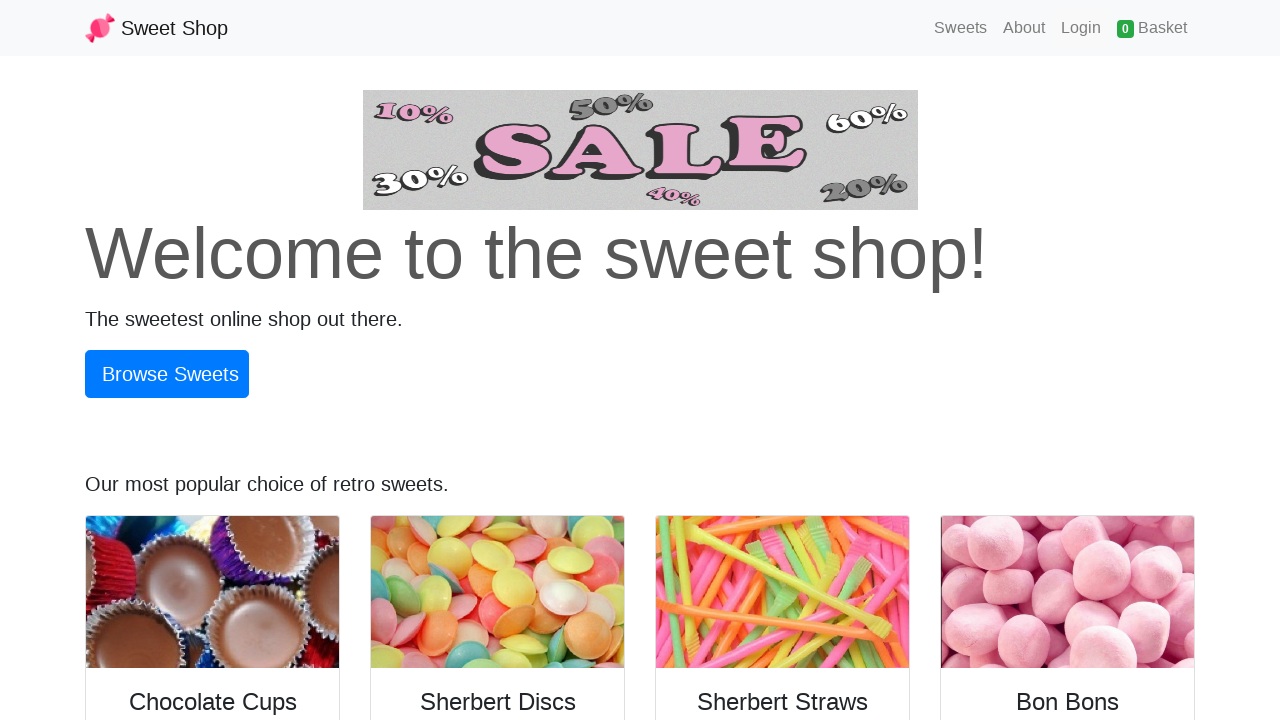

Navigated to Sweet Shop homepage
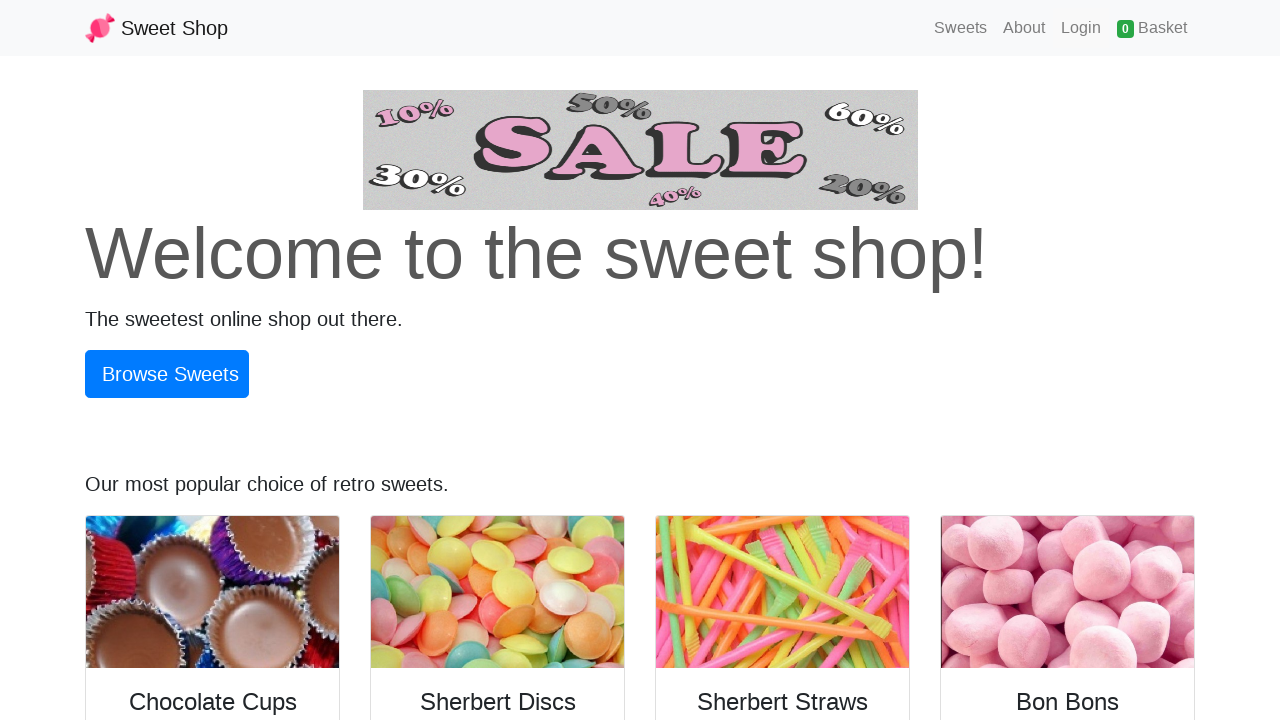

Verified page title is 'Sweet Shop'
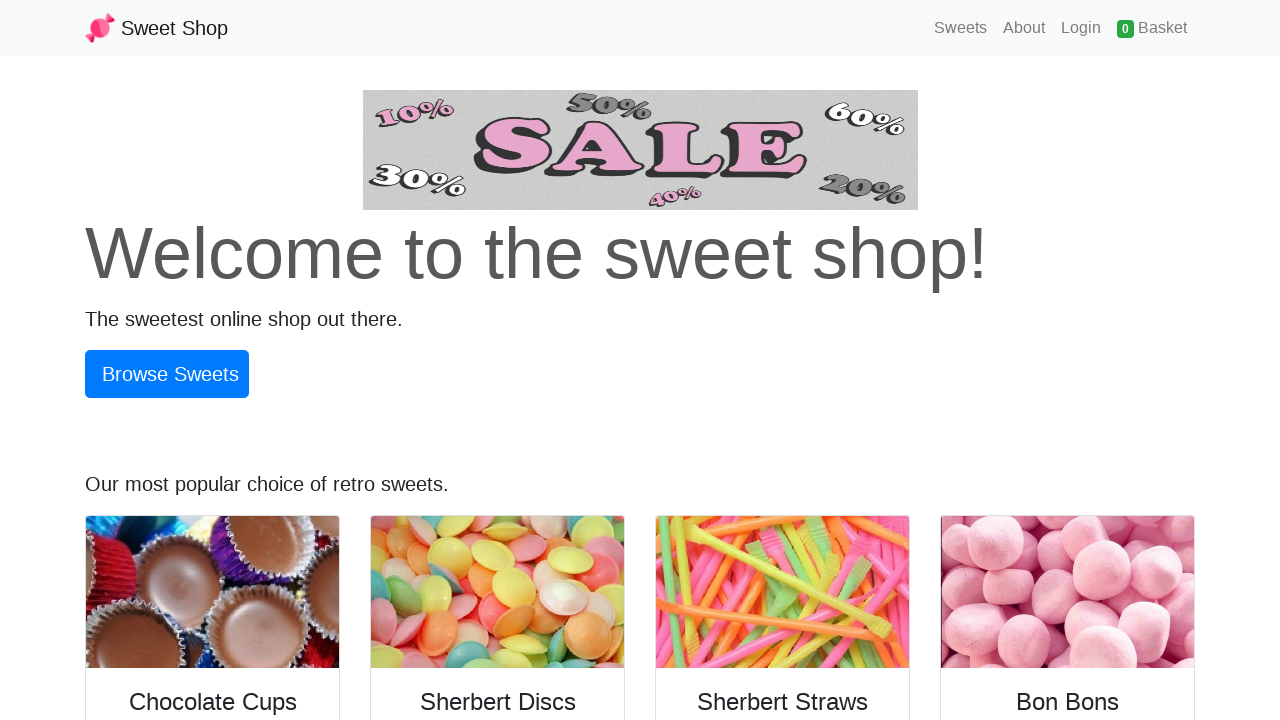

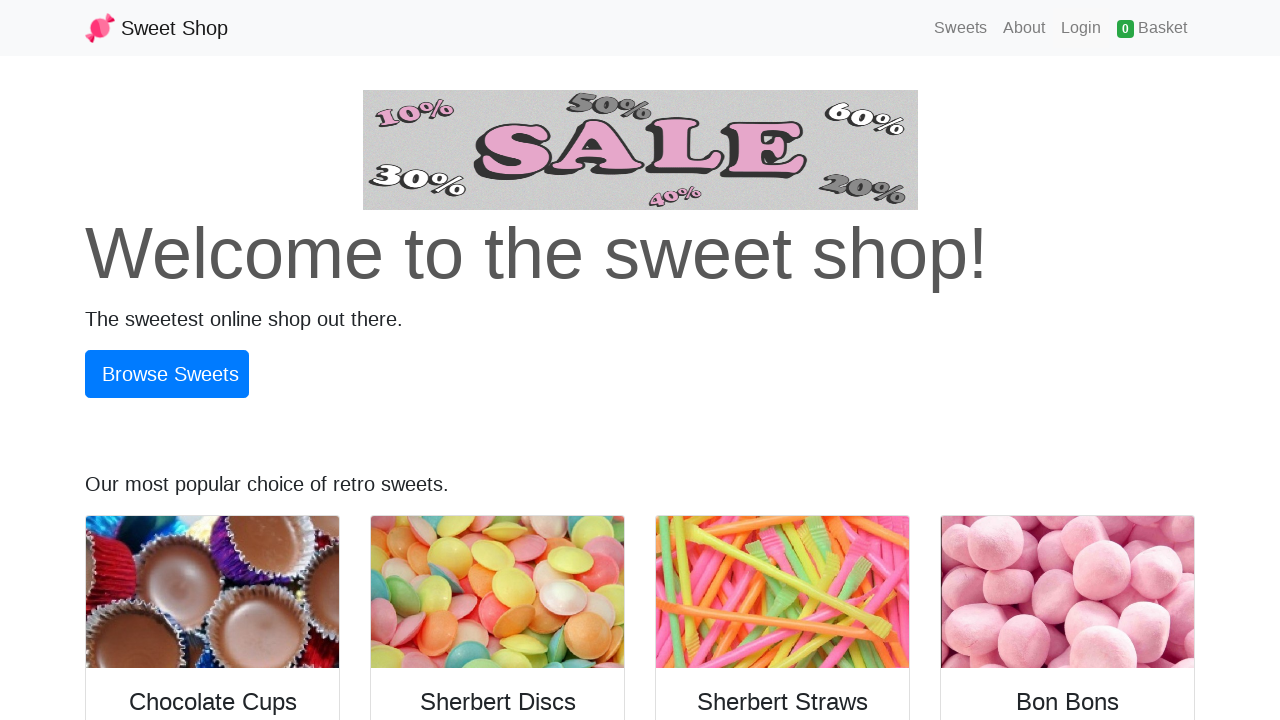